Tests window handling by opening a new window from an iframe button click, switching between windows, and closing them

Starting URL: https://www.w3schools.com/jsref/tryit.asp?filename=tryjsref_win_open

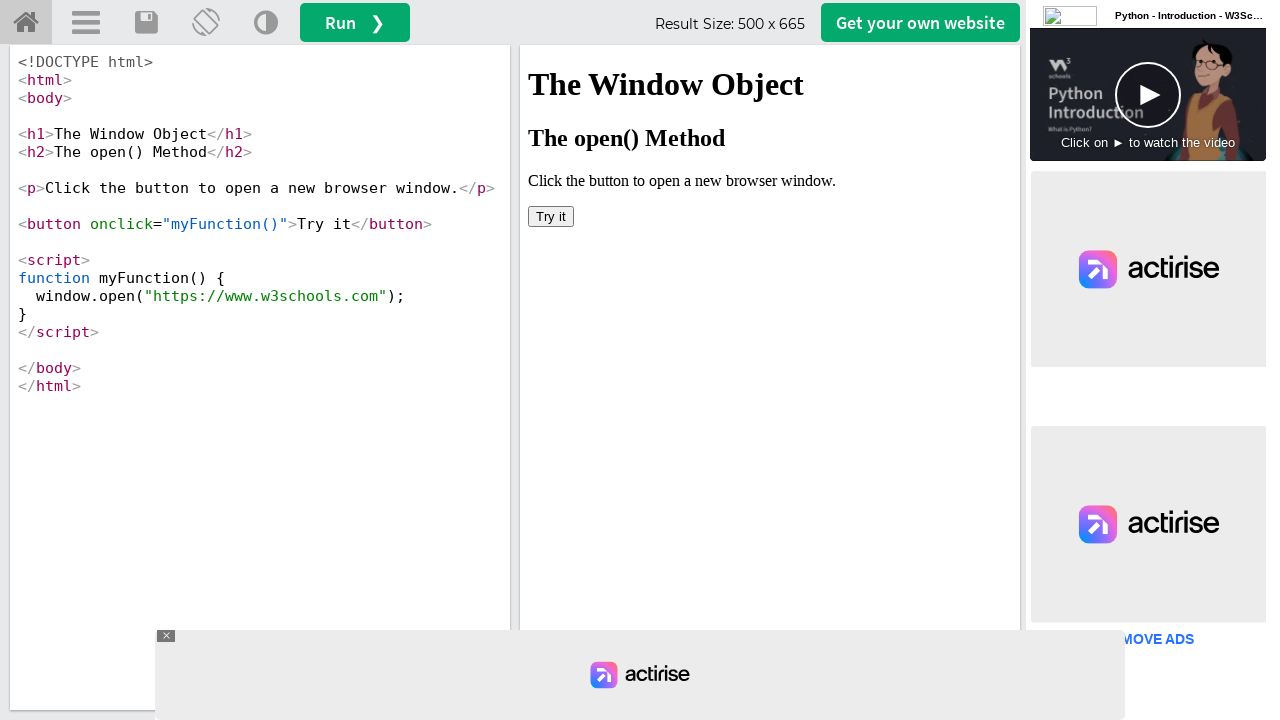

Stored reference to main page
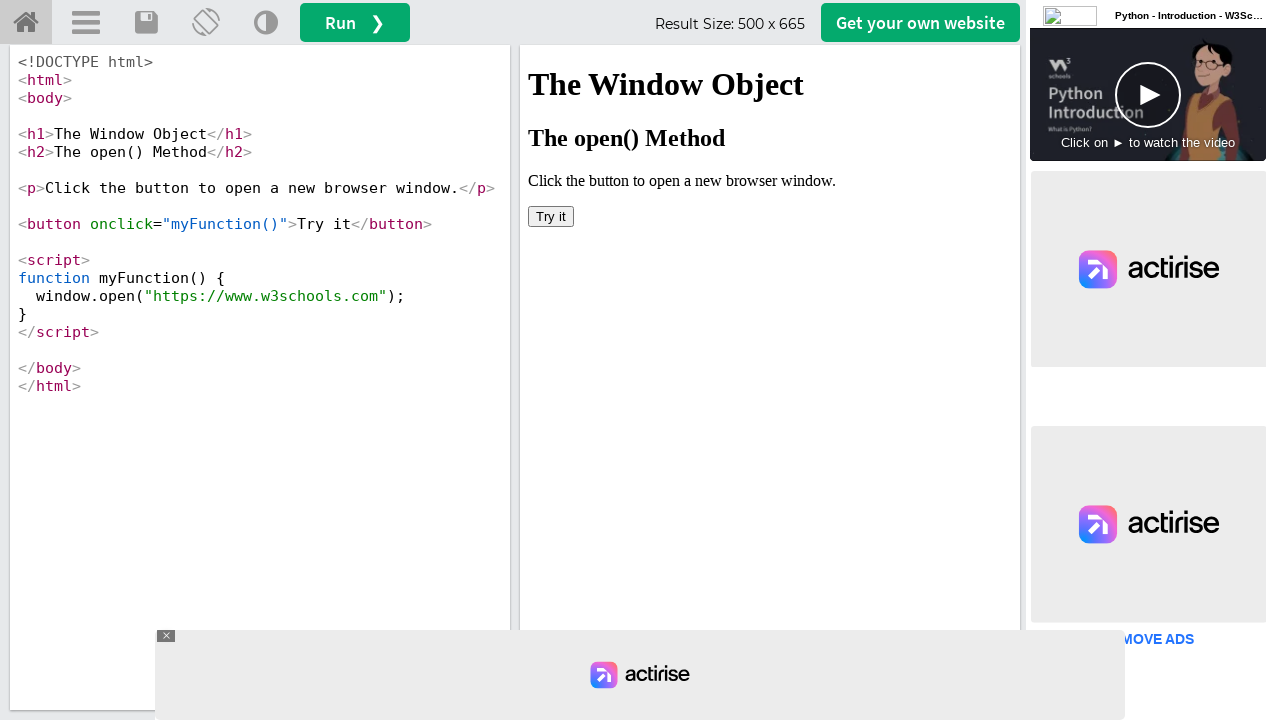

Located iframe with ID 'iframeResult'
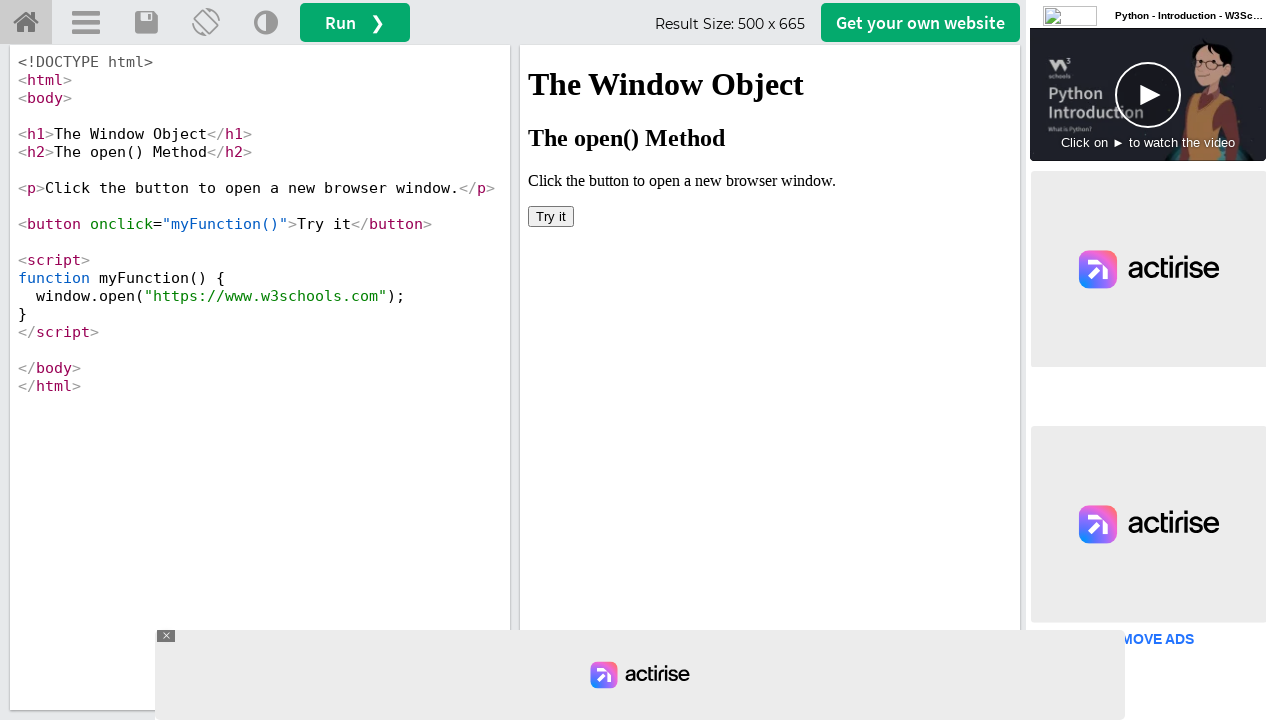

Clicked button in iframe to open new window at (551, 216) on button
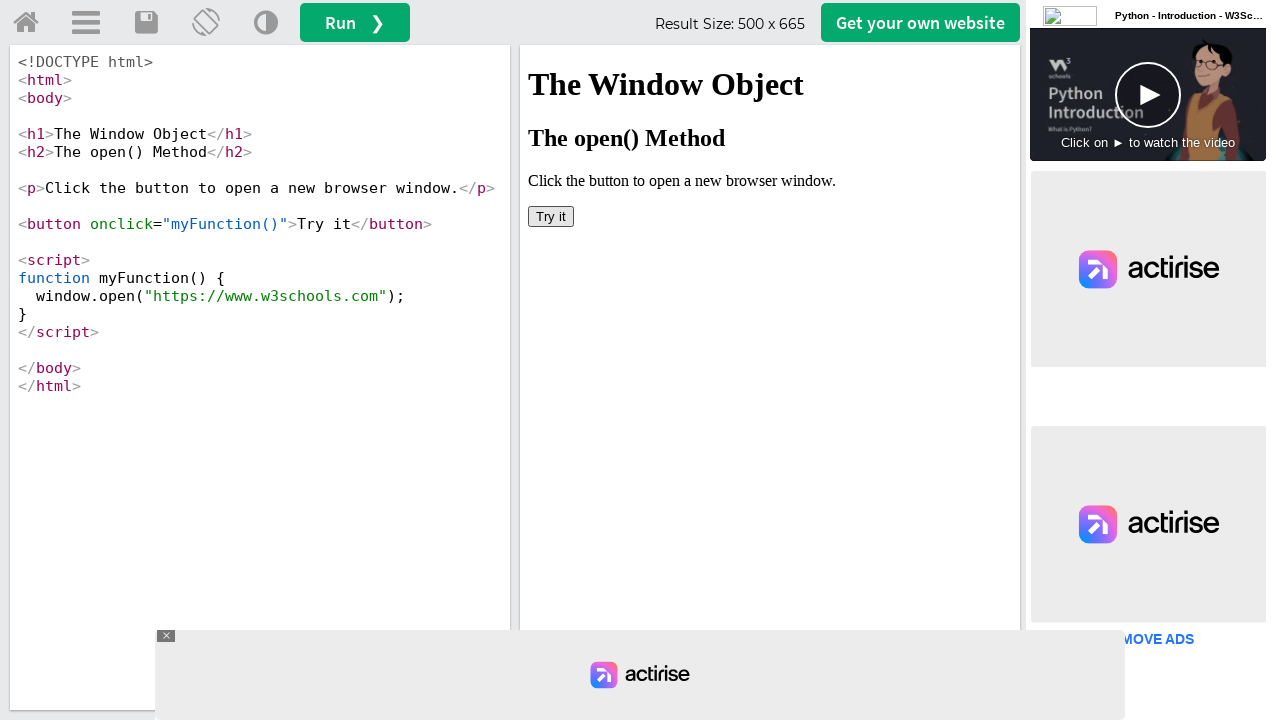

New window opened and captured
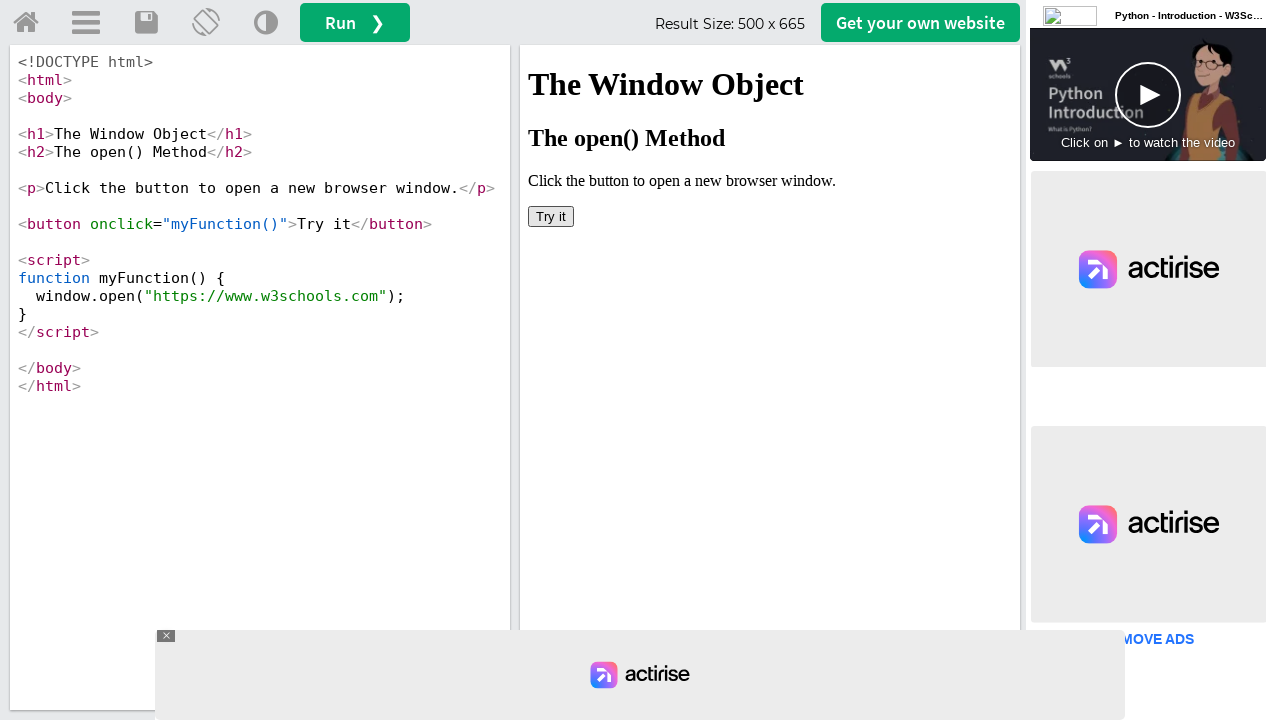

New window finished loading
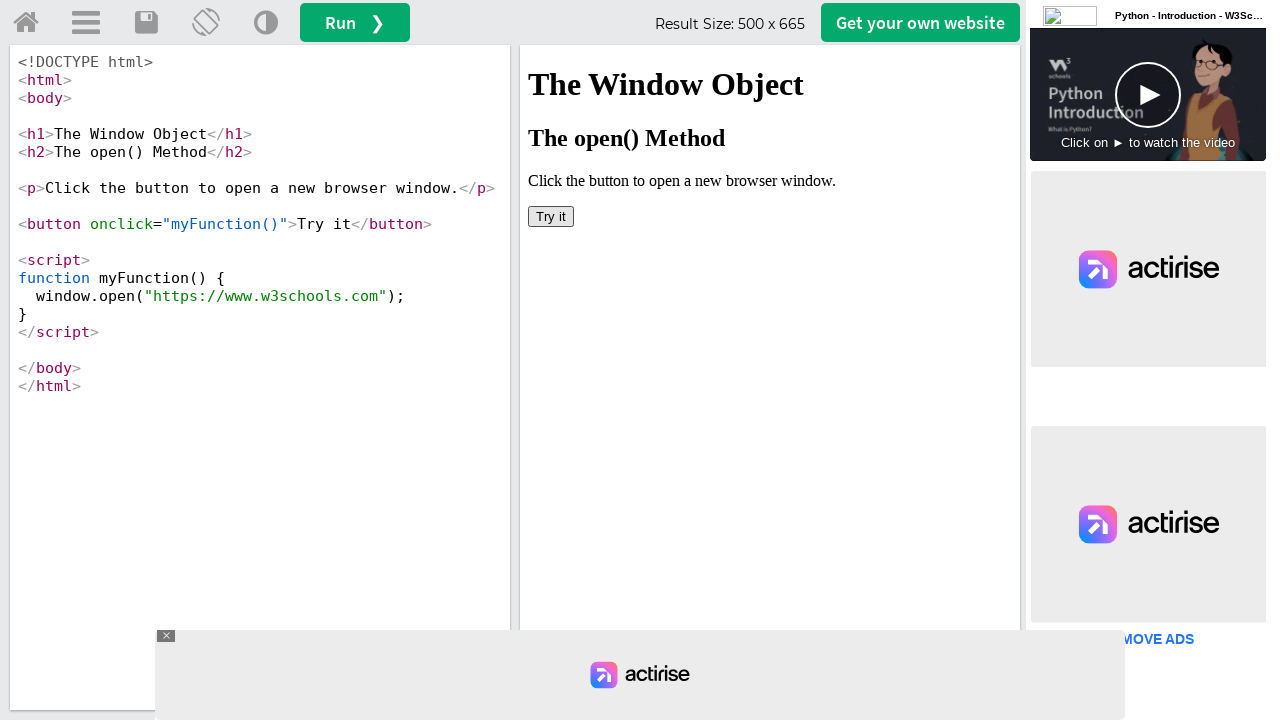

Captured new window title: 'W3Schools Online Web Tutorials'
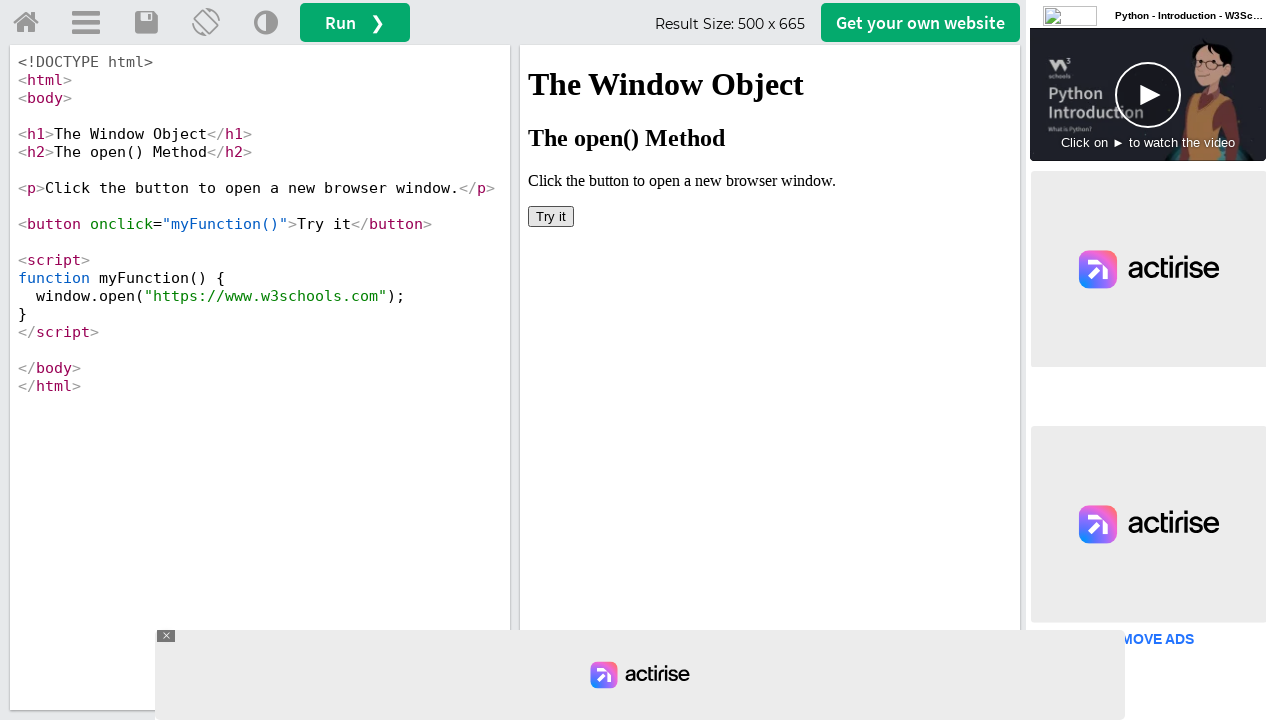

Closed new window
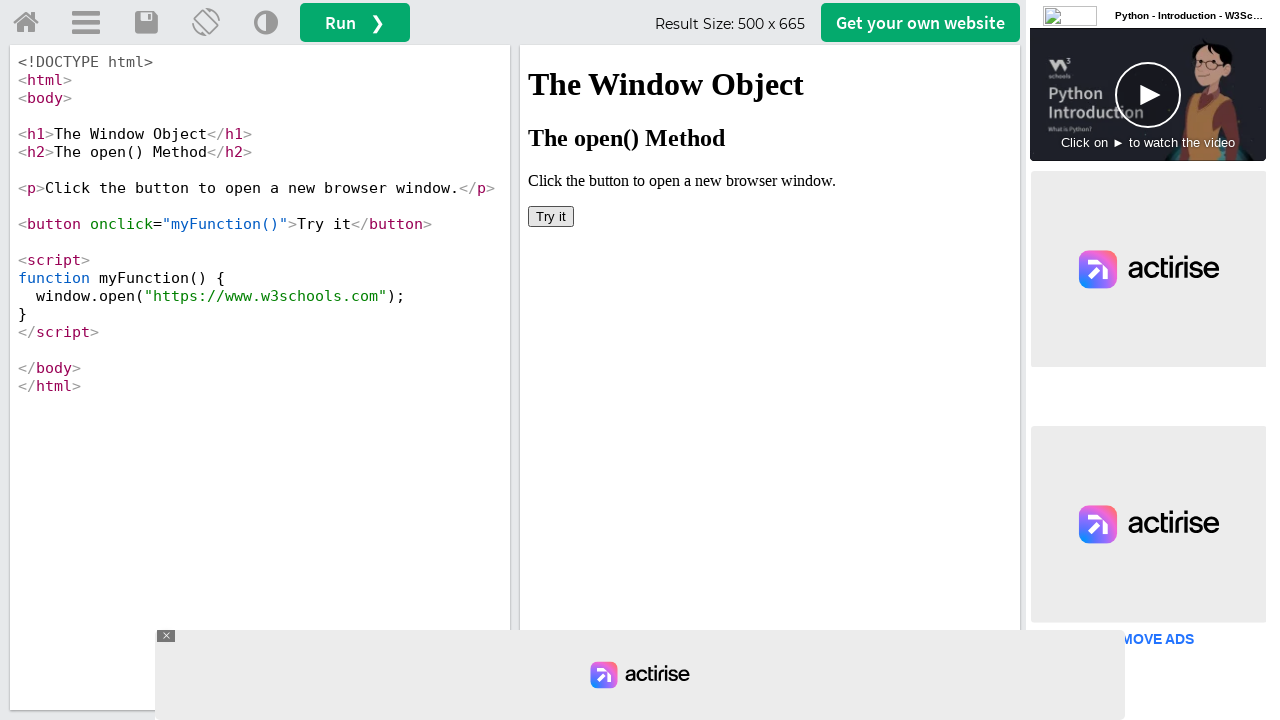

Verified main window title: 'W3Schools Tryit Editor'
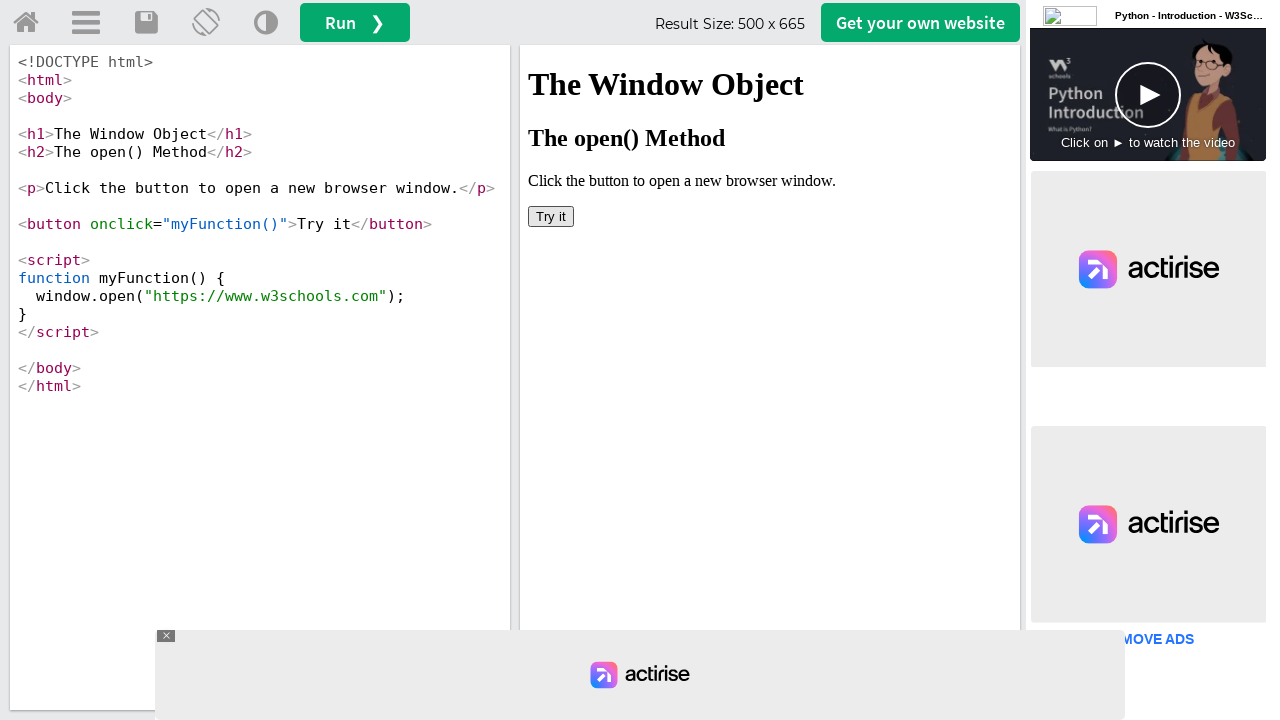

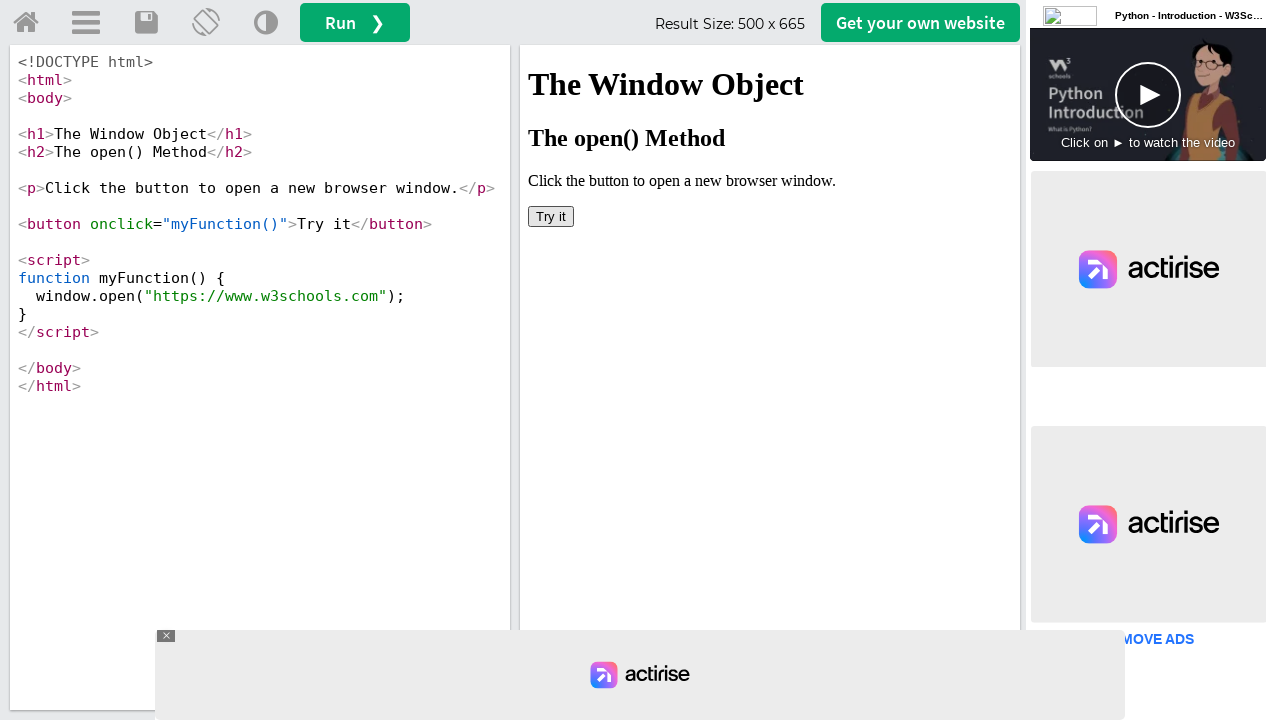